Tests single-select dropdown functionality by selecting options using visible text, index, and value methods

Starting URL: http://omayo.blogspot.com/

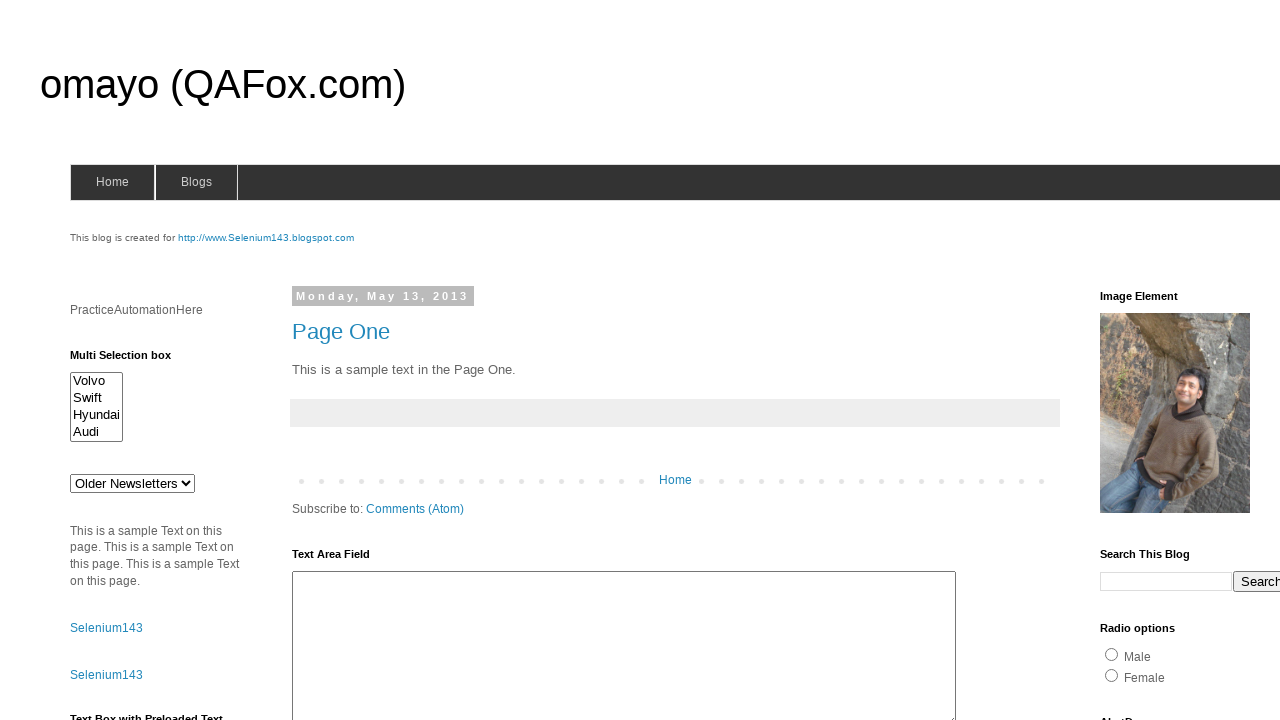

Selected 'doc 2' from dropdown by visible text on #drop1
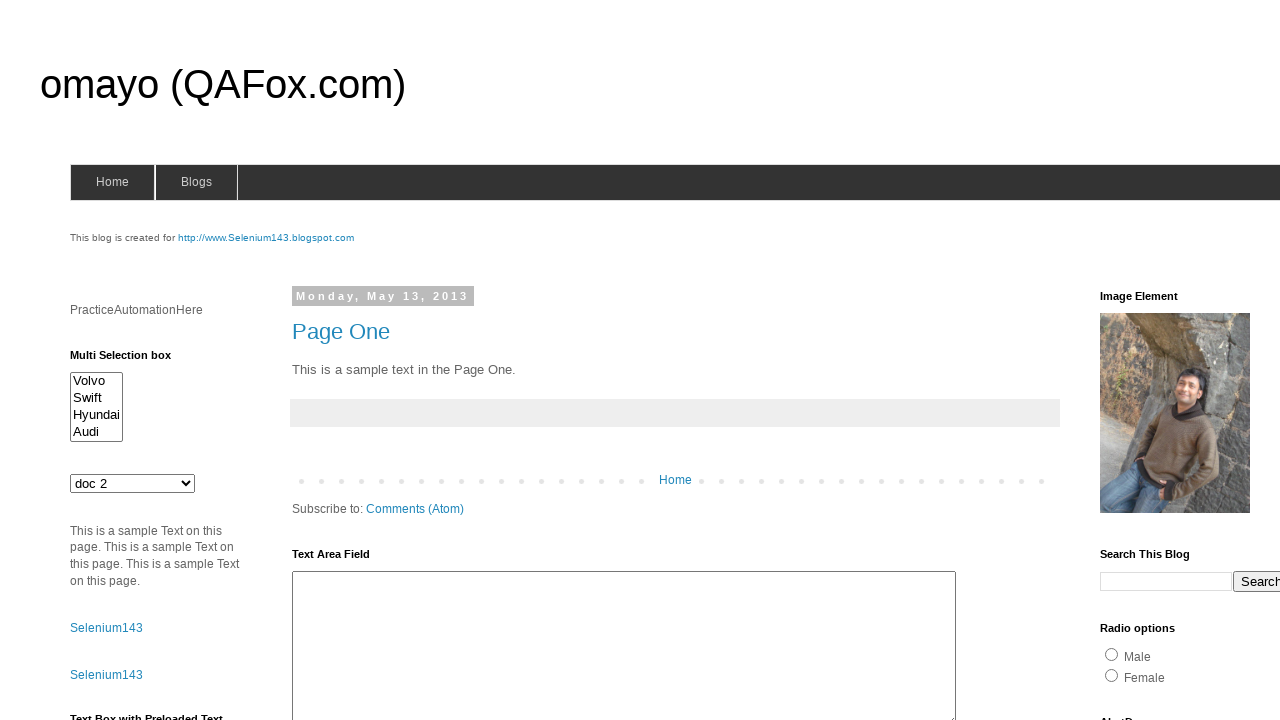

Selected first option from dropdown by index on #drop1
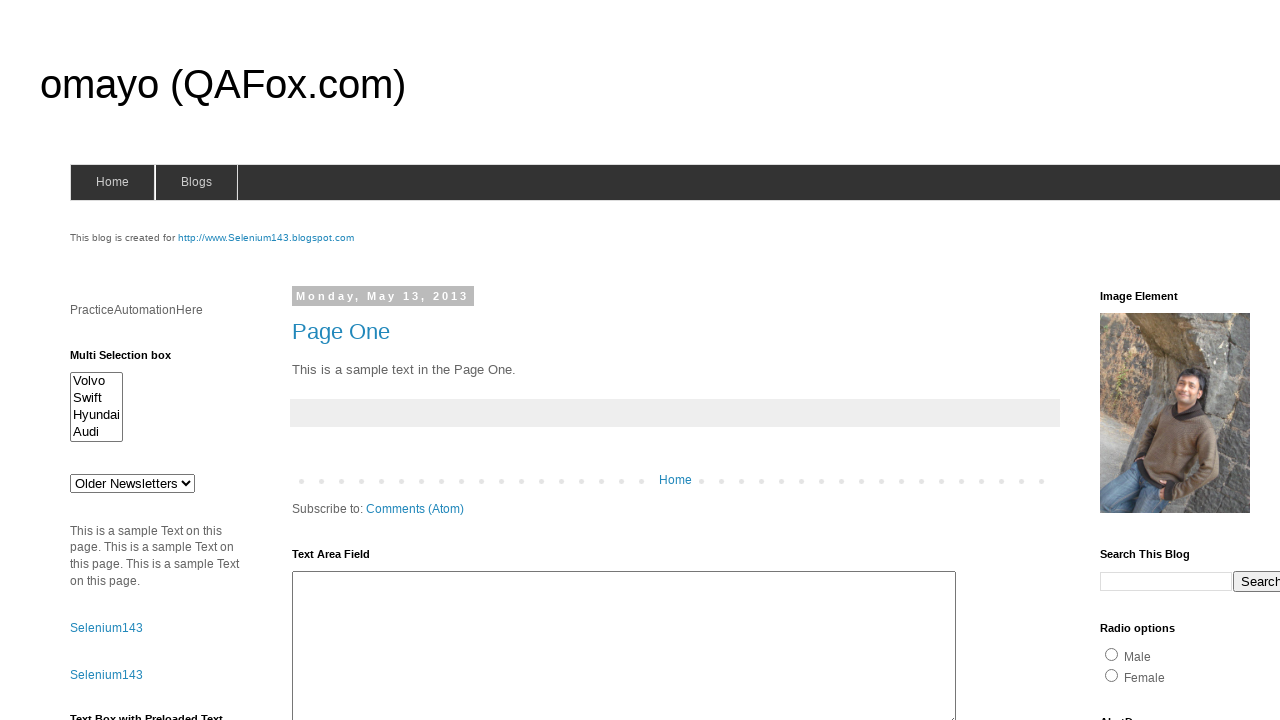

Selected option with value 'mno' from dropdown on #drop1
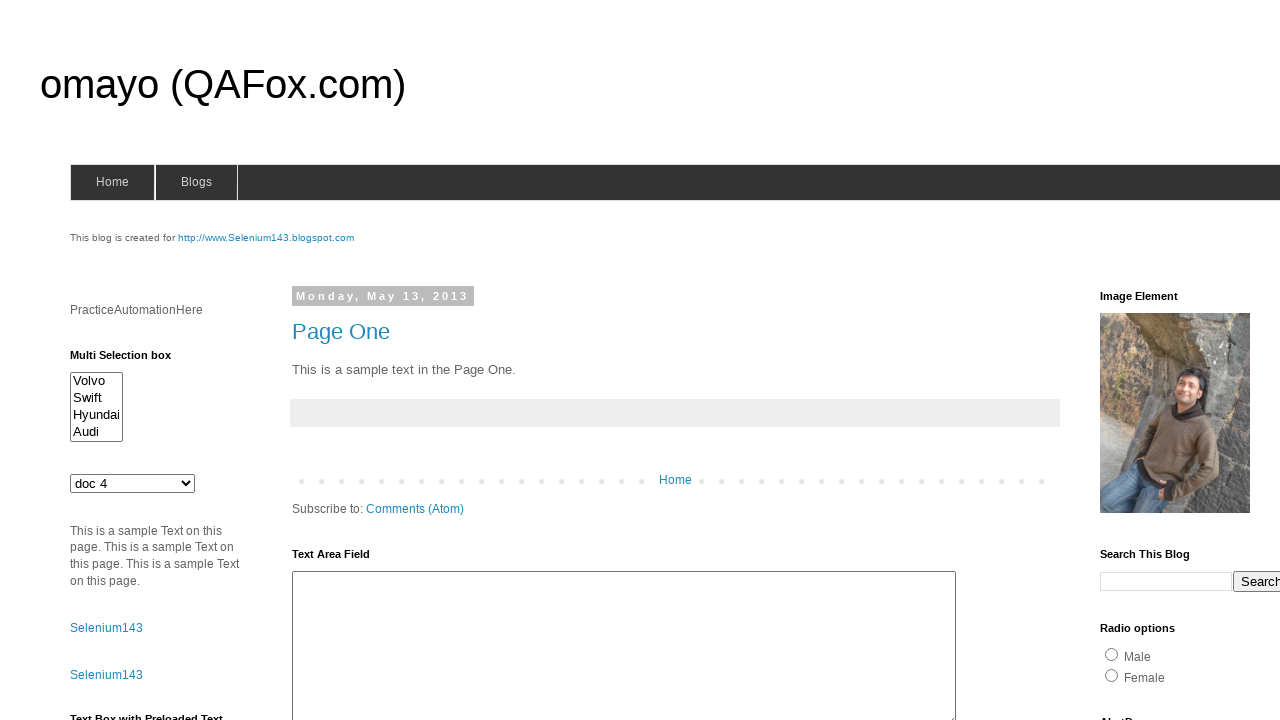

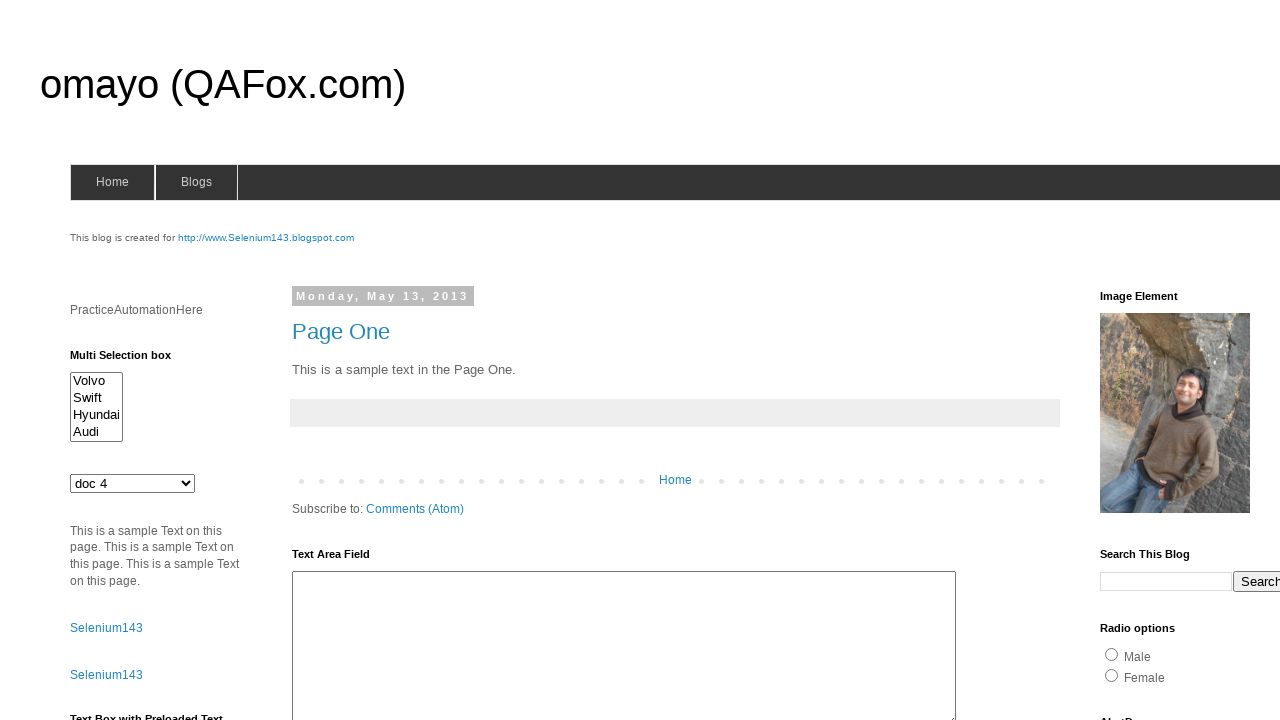